Tests timeout configuration by clicking an AJAX button and then clicking the success element with a custom action timeout

Starting URL: http://uitestingplayground.com/ajax

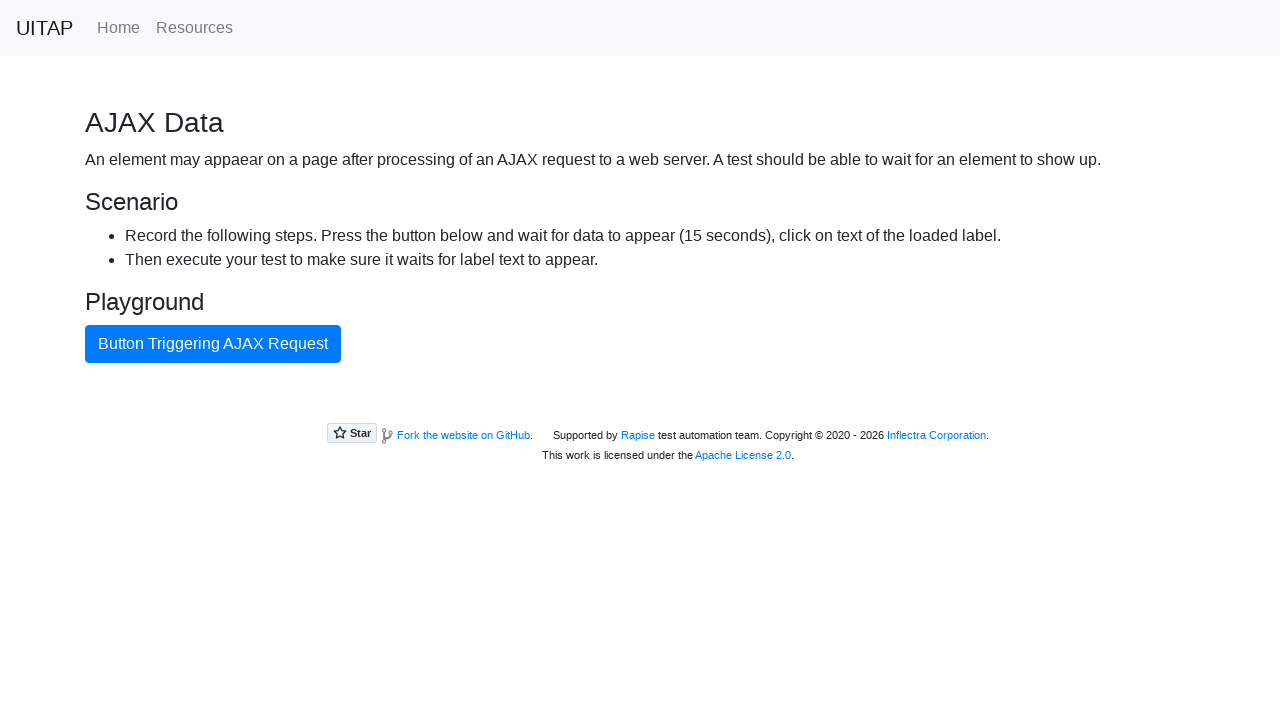

Clicked button triggering AJAX request at (213, 344) on internal:text="Button Triggering AJAX Request"i
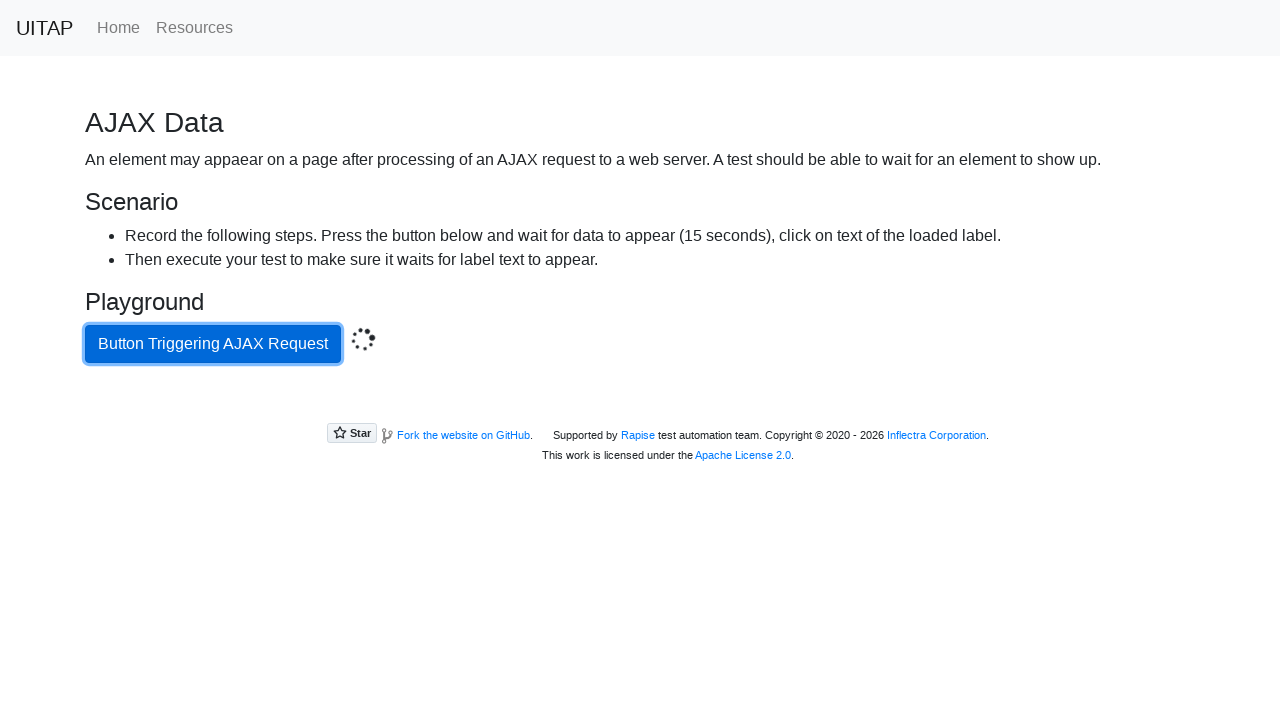

Located success element with bg-success class
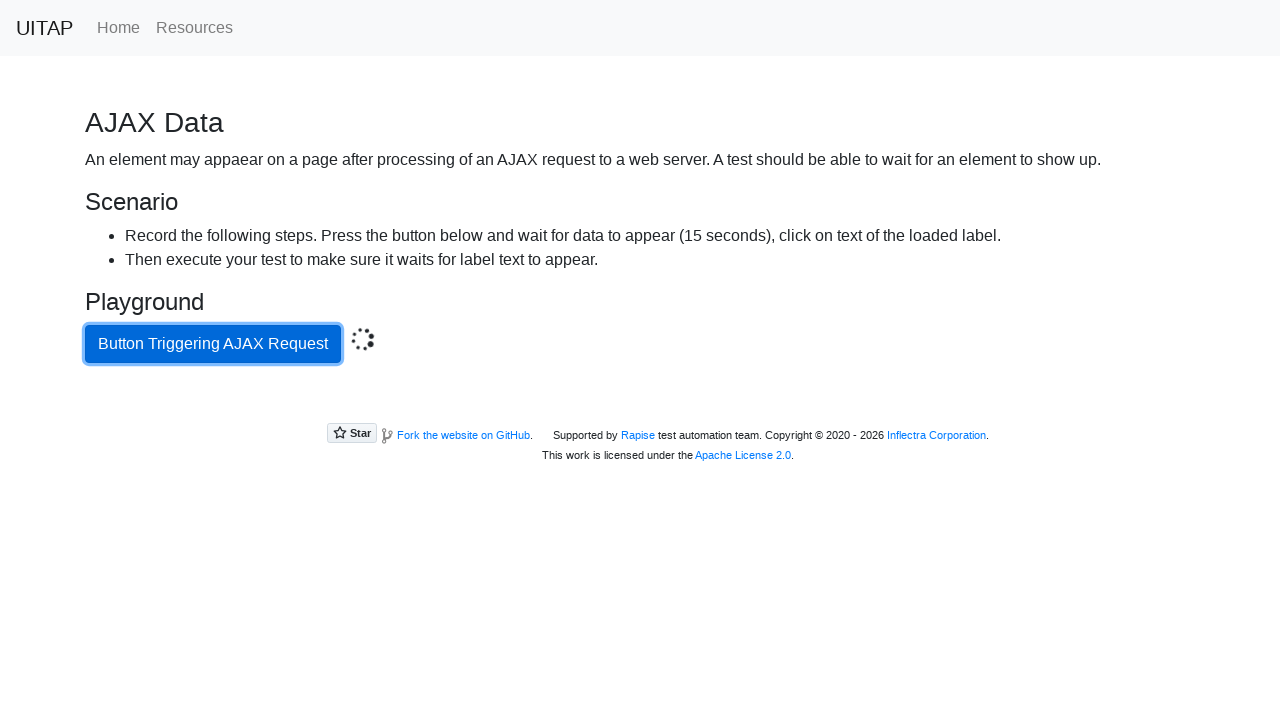

Clicked success element with custom action timeout of 16000ms at (640, 405) on .bg-success >> nth=0
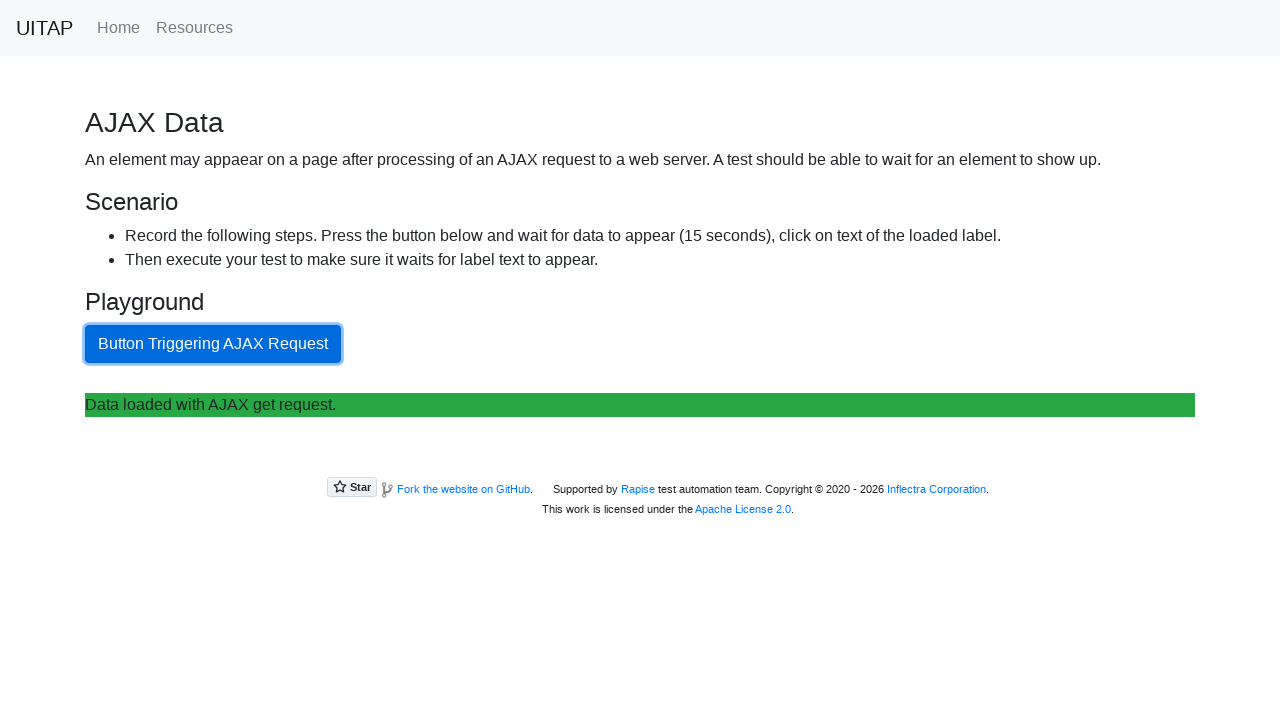

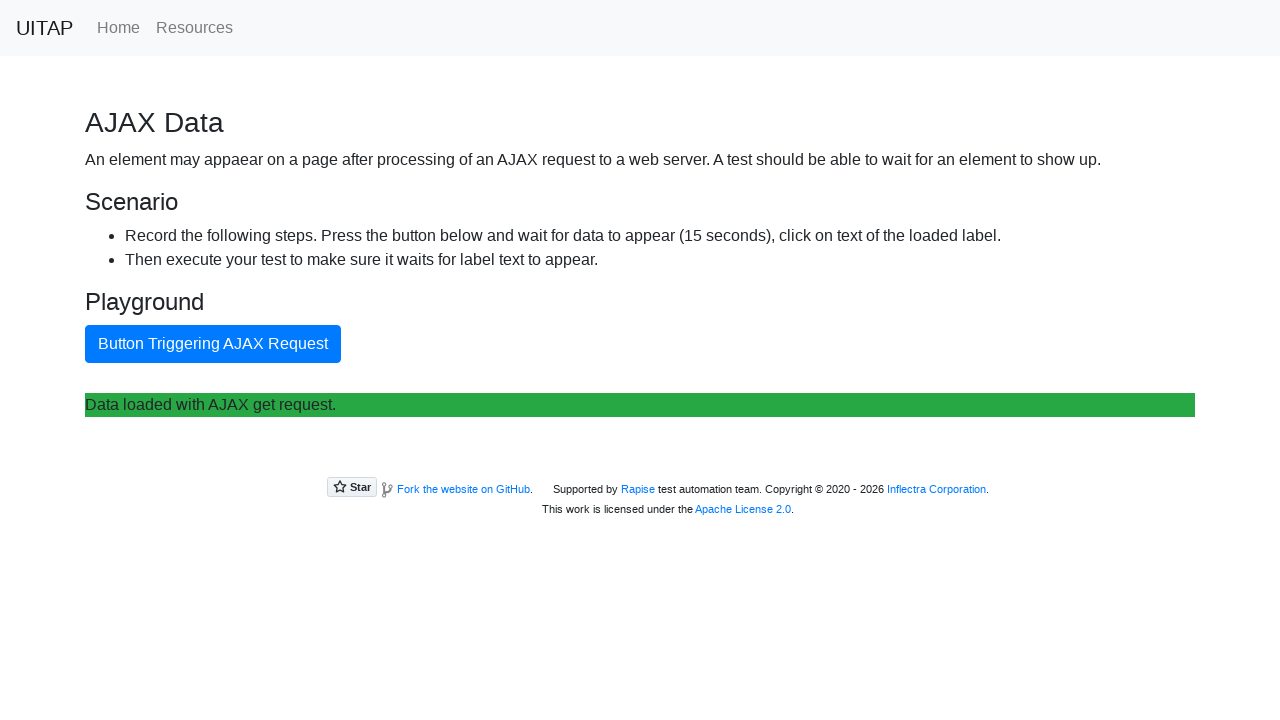